Tests multi-level menu navigation by hovering over nested menu items to reveal sub-menu options

Starting URL: https://demoqa.com/menu#

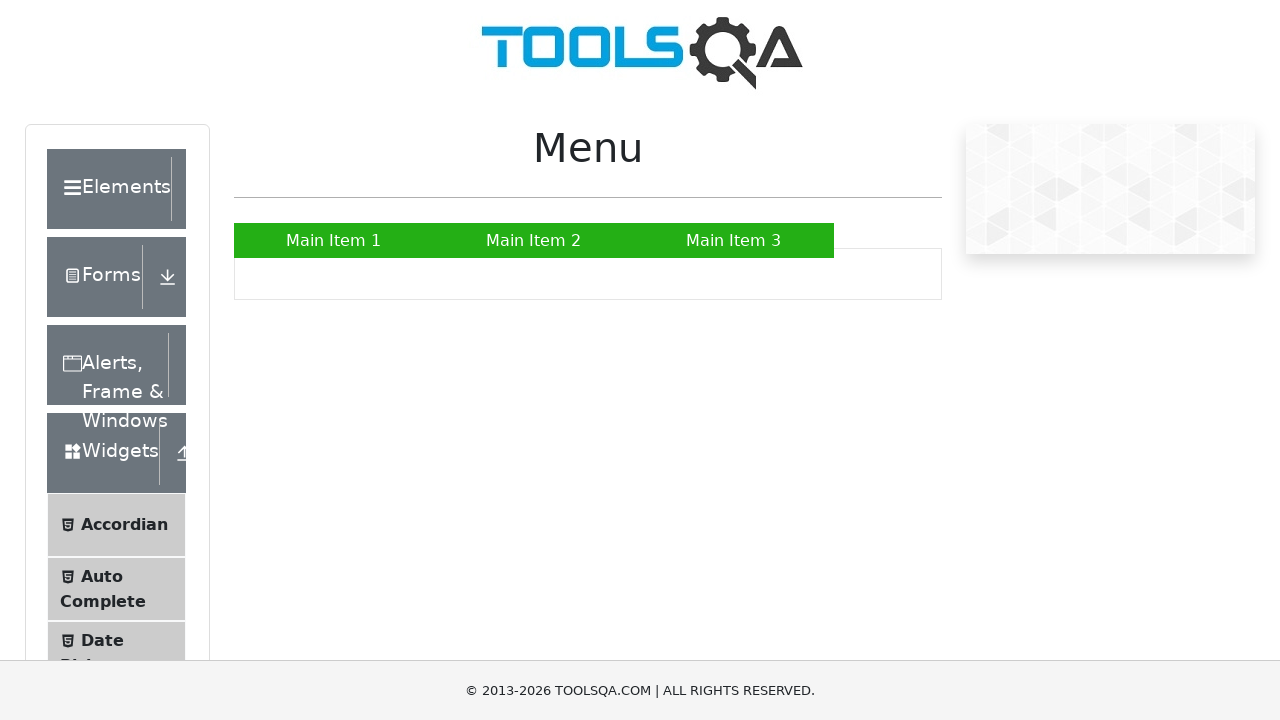

Located Main Item 2 menu element
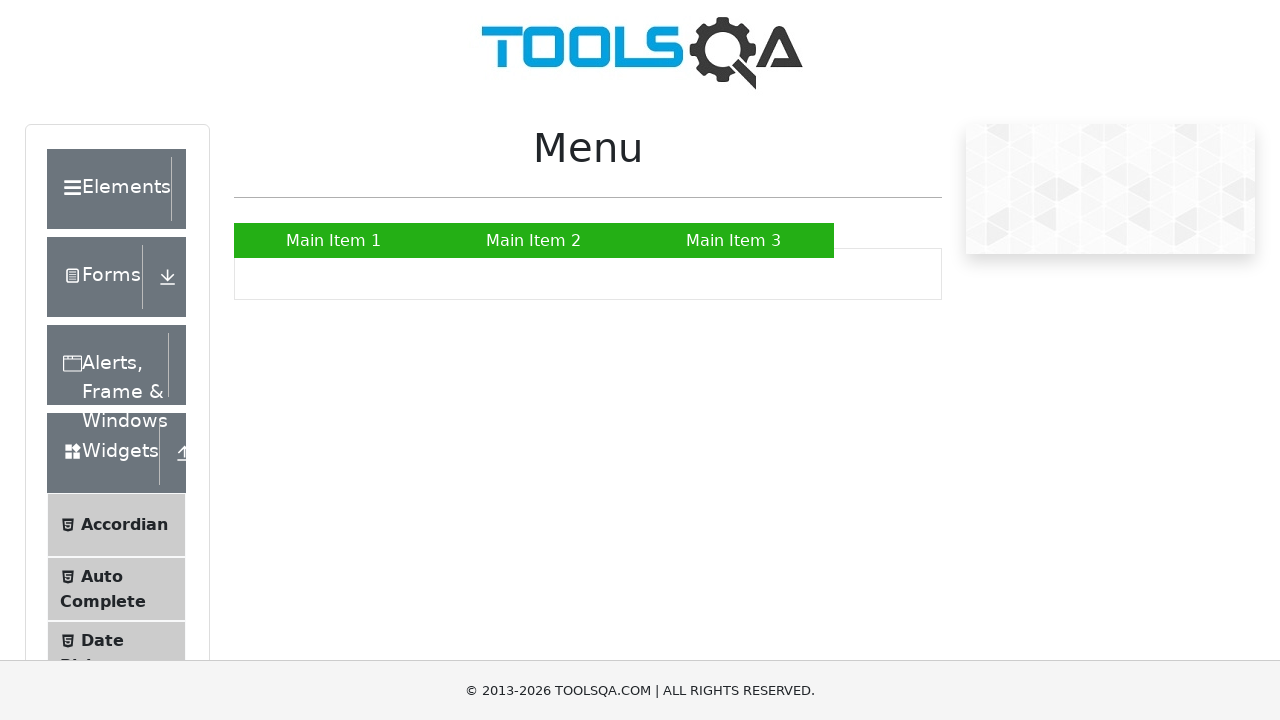

Located SUB SUB LIST submenu element
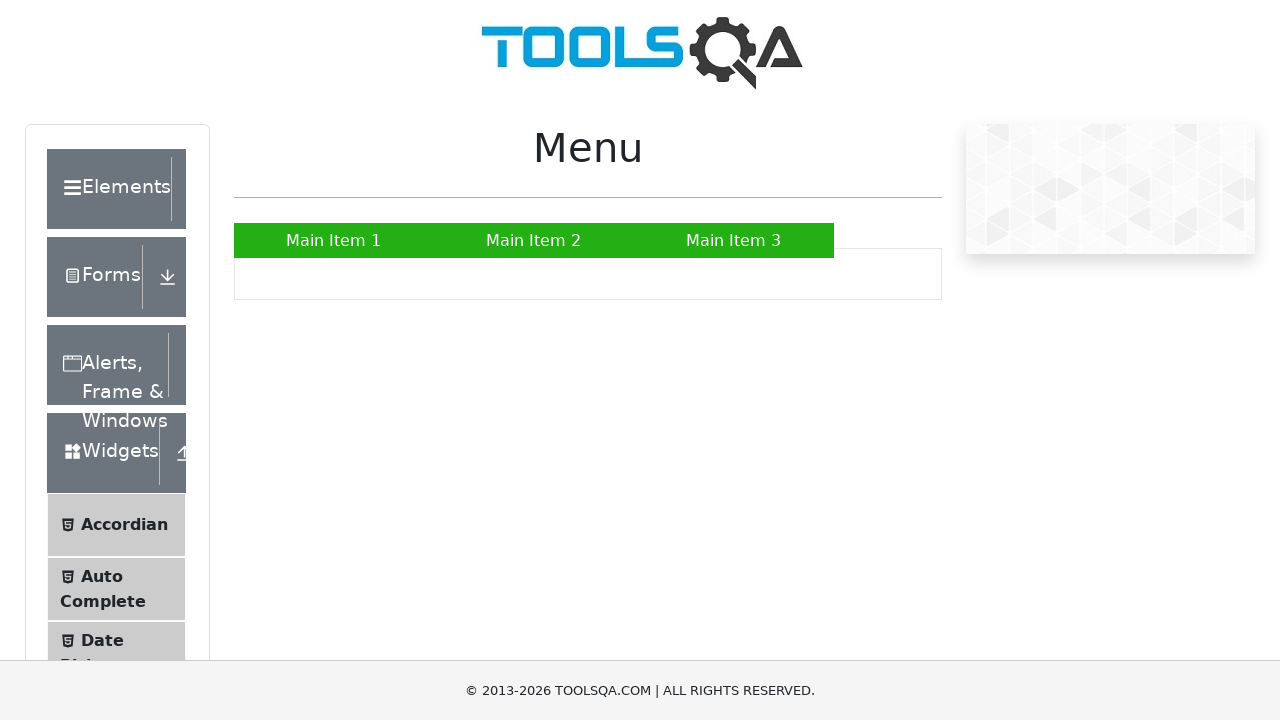

Located Sub Sub Item 2 nested menu element
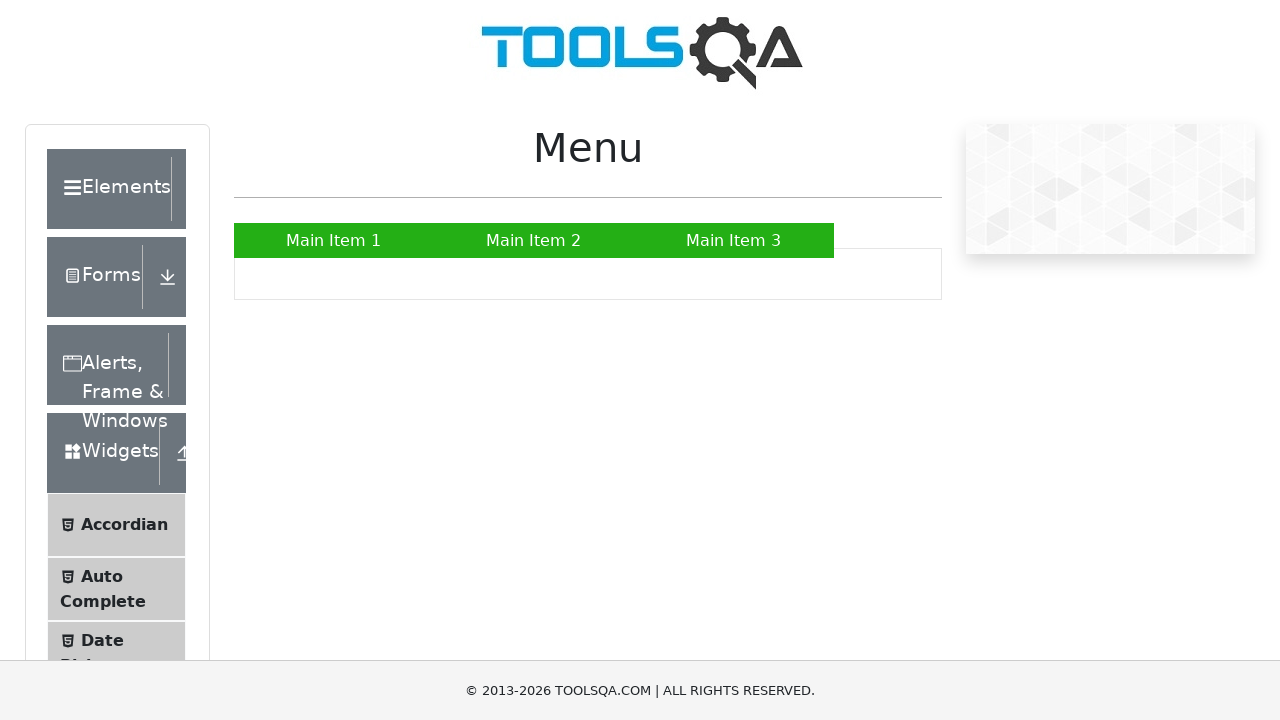

Hovered over Main Item 2 to reveal submenu options at (534, 240) on xpath=//a[text() = "Main Item 2"]
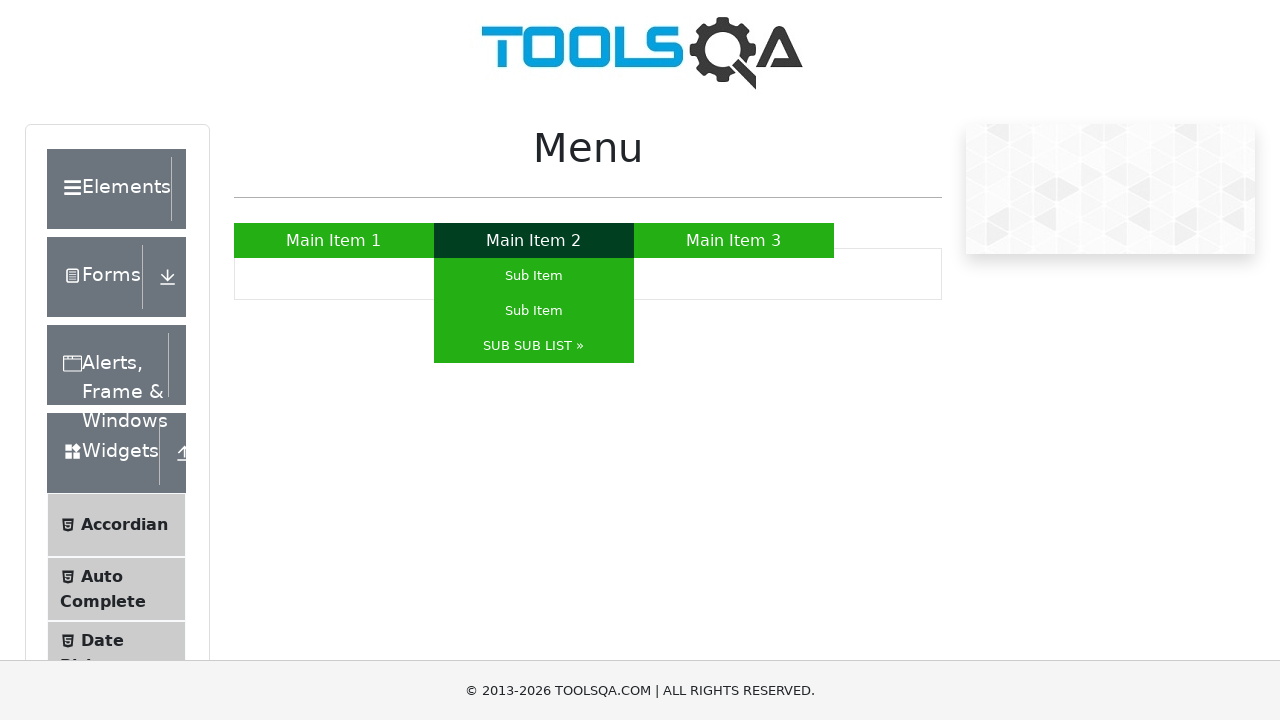

Hovered over SUB SUB LIST to reveal sub-submenu options at (534, 346) on xpath=//a[text() = "SUB SUB LIST »"]
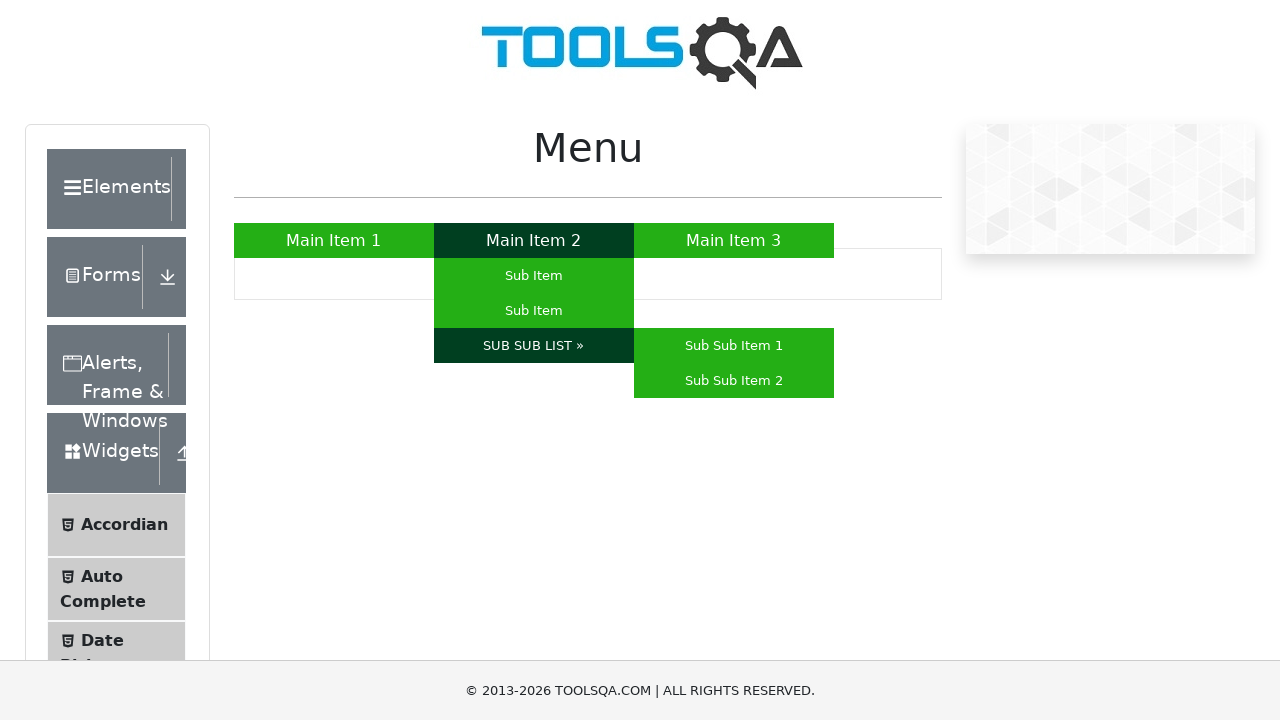

Hovered over Sub Sub Item 2 in the nested menu hierarchy at (734, 380) on xpath=//a[text() = "Sub Sub Item 2"]
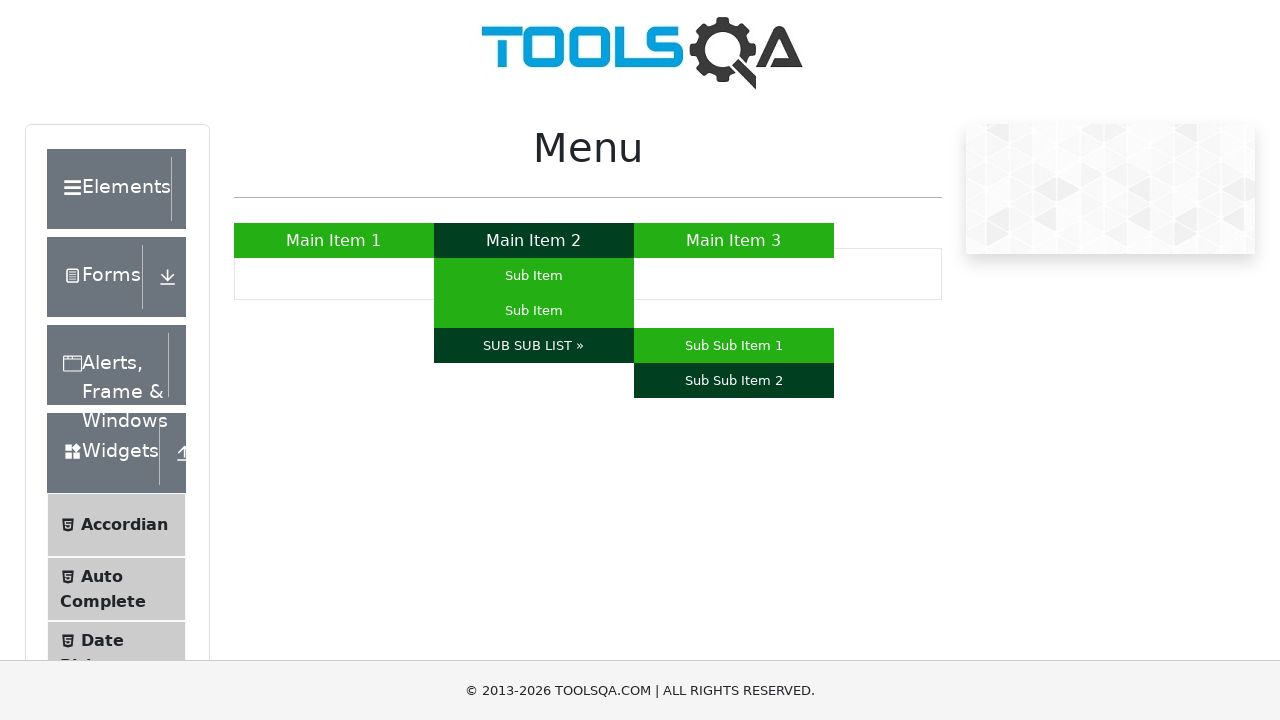

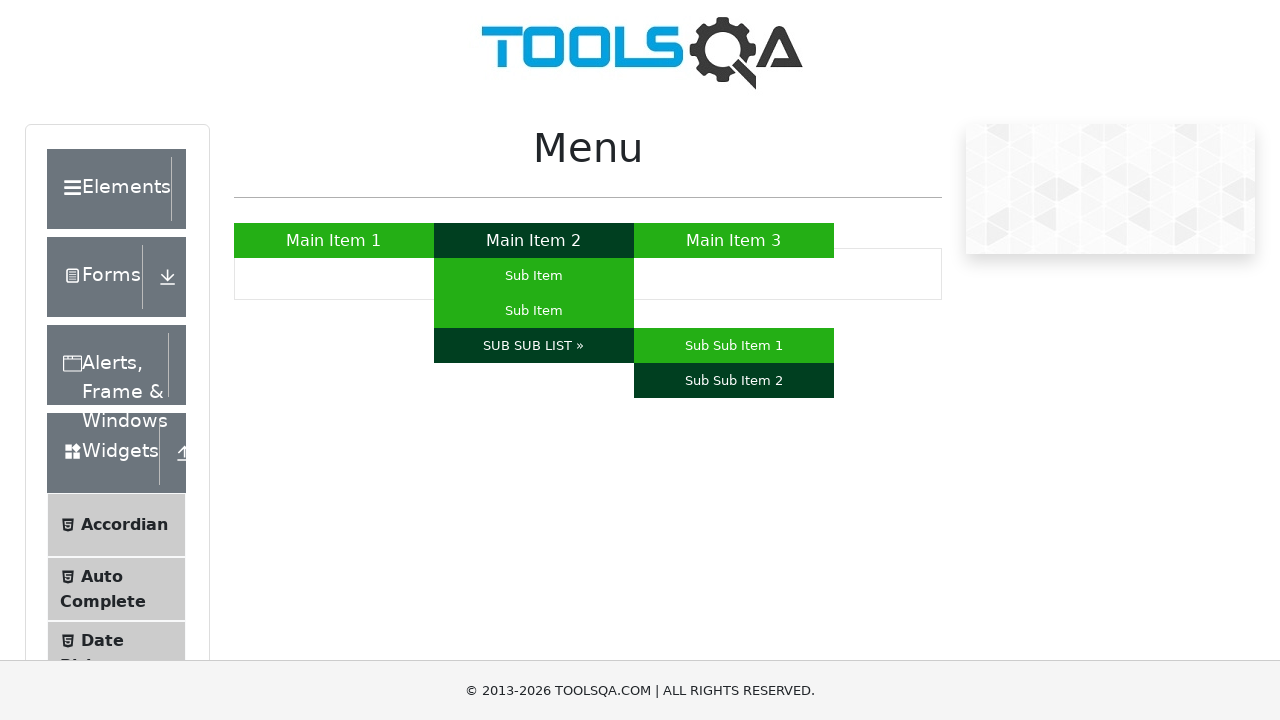